Tests the forgot password flow by clicking the forgot password link and filling in the password reset form with email and new password fields

Starting URL: https://rahulshettyacademy.com/client

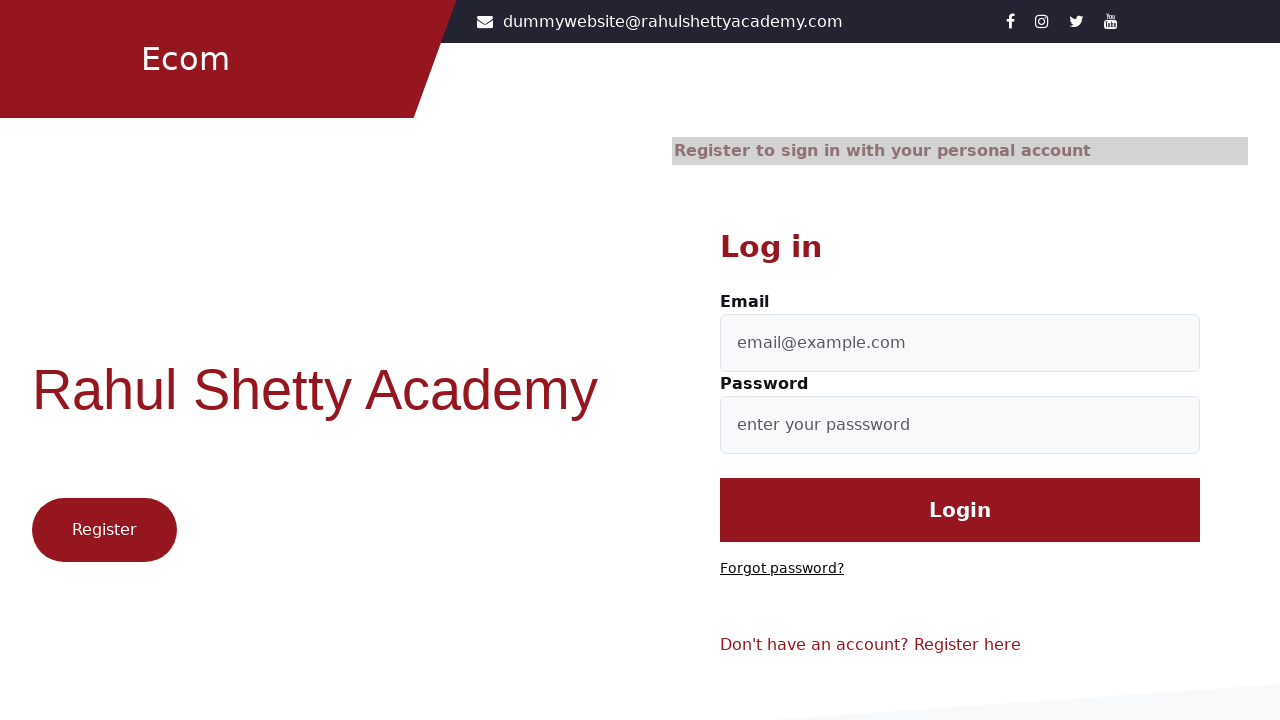

Clicked 'Forgot password?' link at (782, 569) on text=Forgot password?
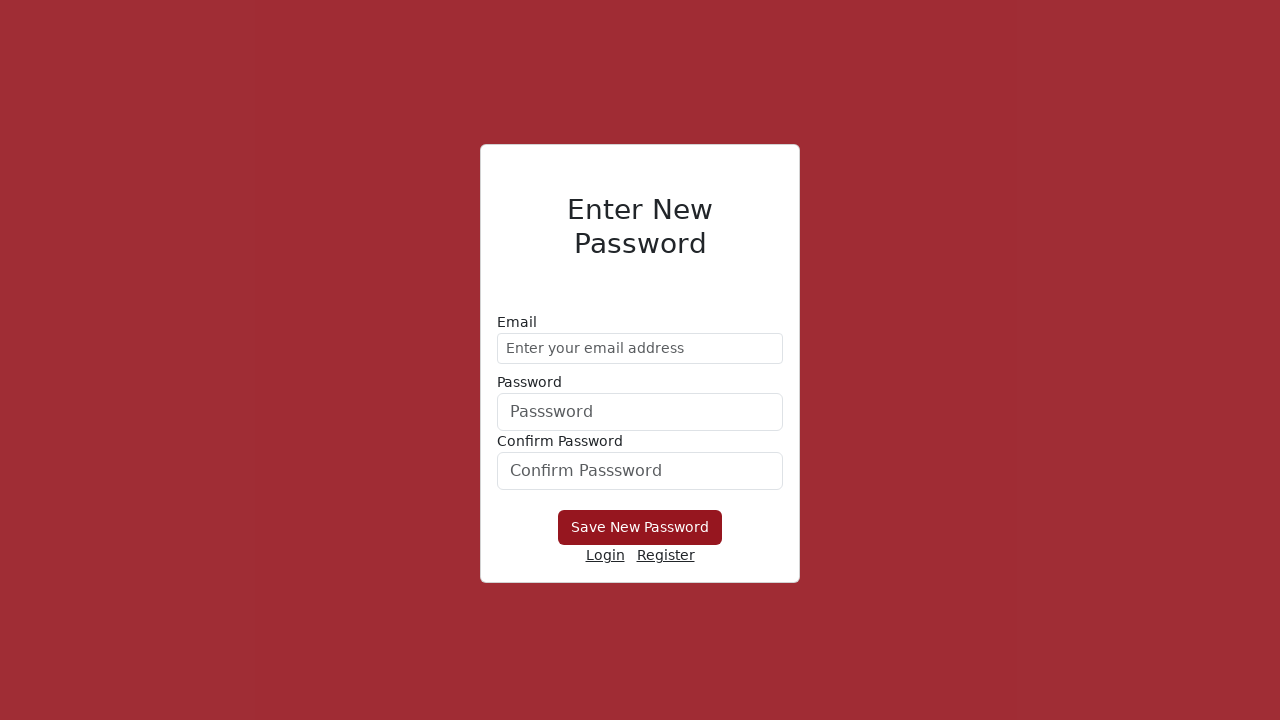

Filled email field with 'testuser7842@example.com' on //form/div[1]/input
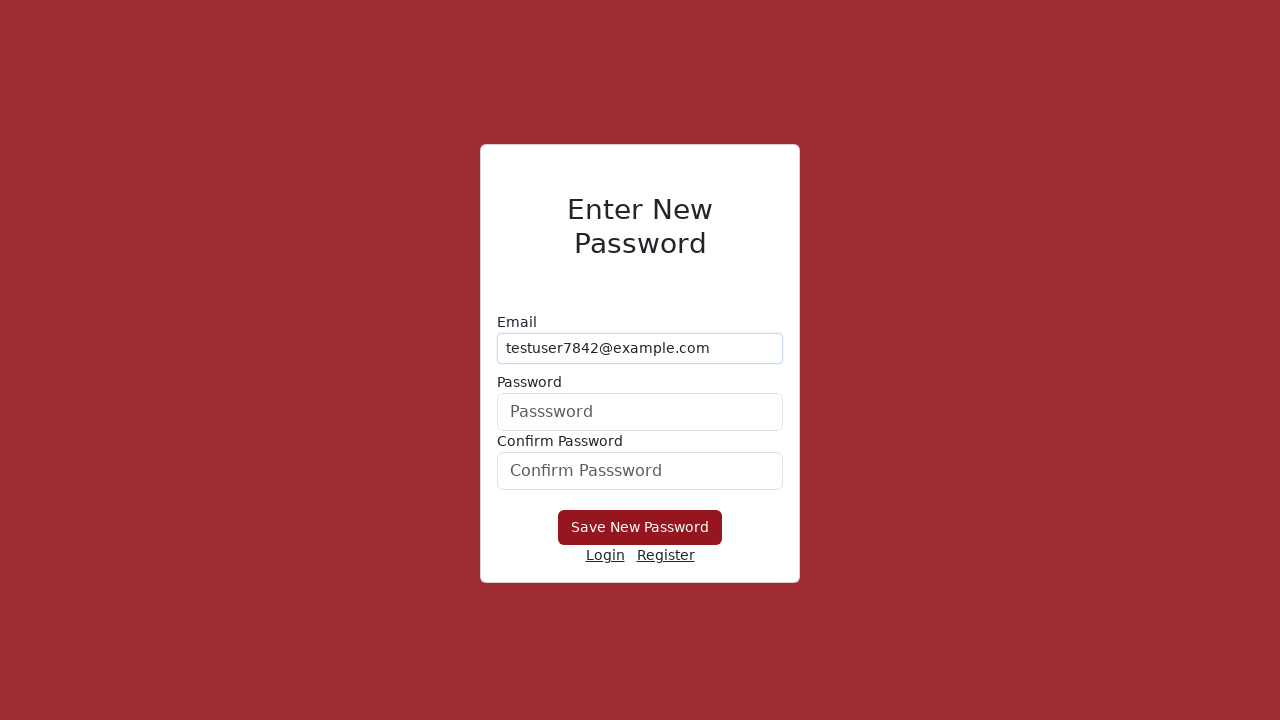

Filled new password field with 'SecurePass789' on form div:nth-child(2) input
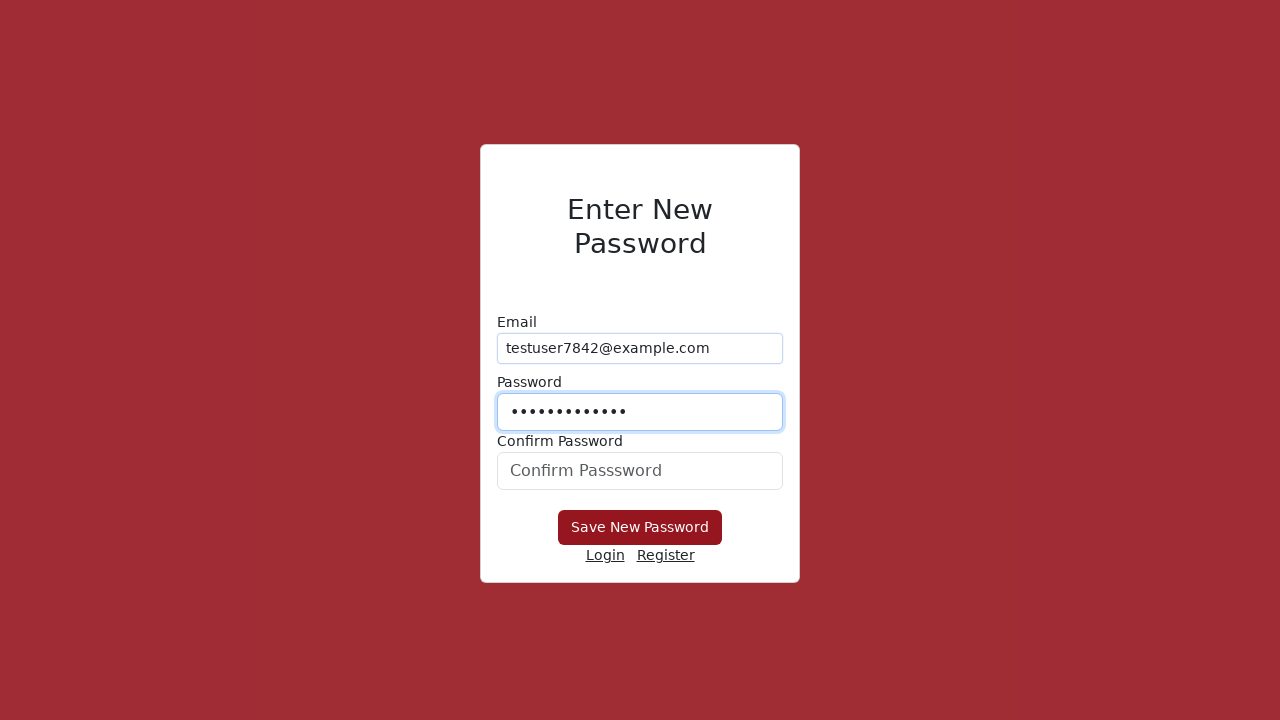

Filled confirm password field with 'SecurePass789' on input[formcontrolname='confirmPassword']
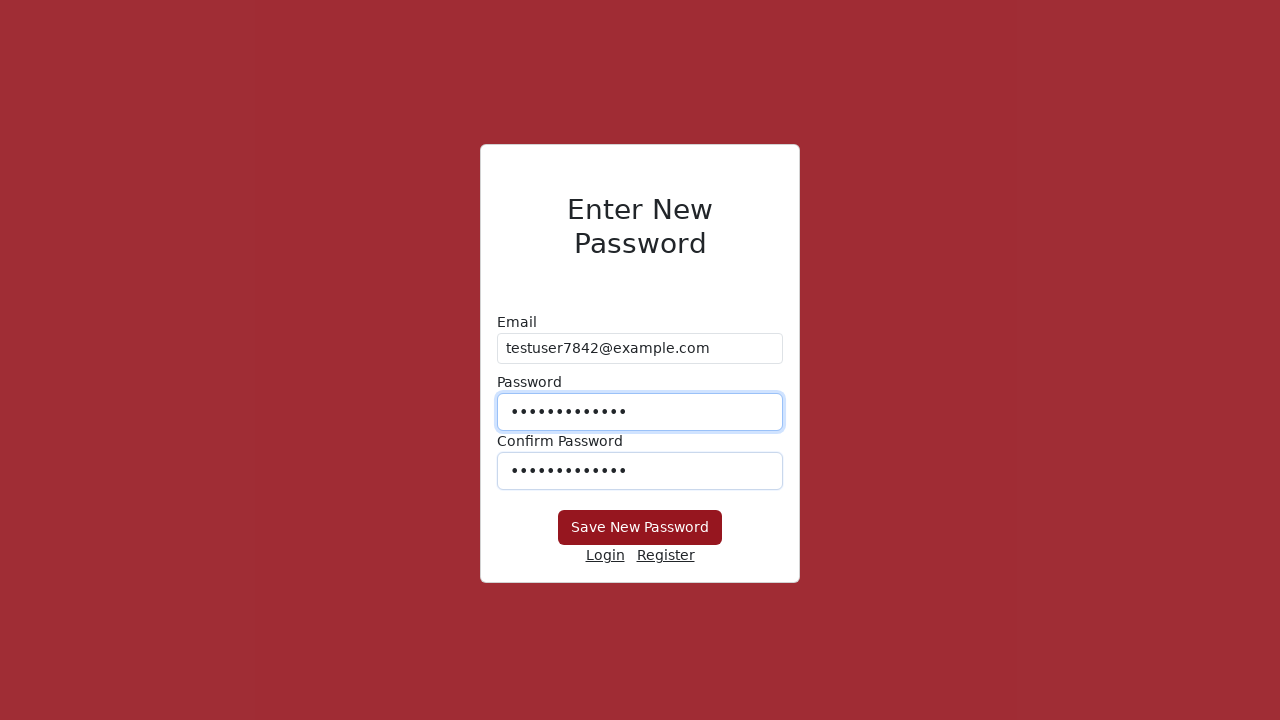

Clicked 'Save New Password' button to submit password reset form at (640, 528) on xpath=//button[text()='Save New Password']
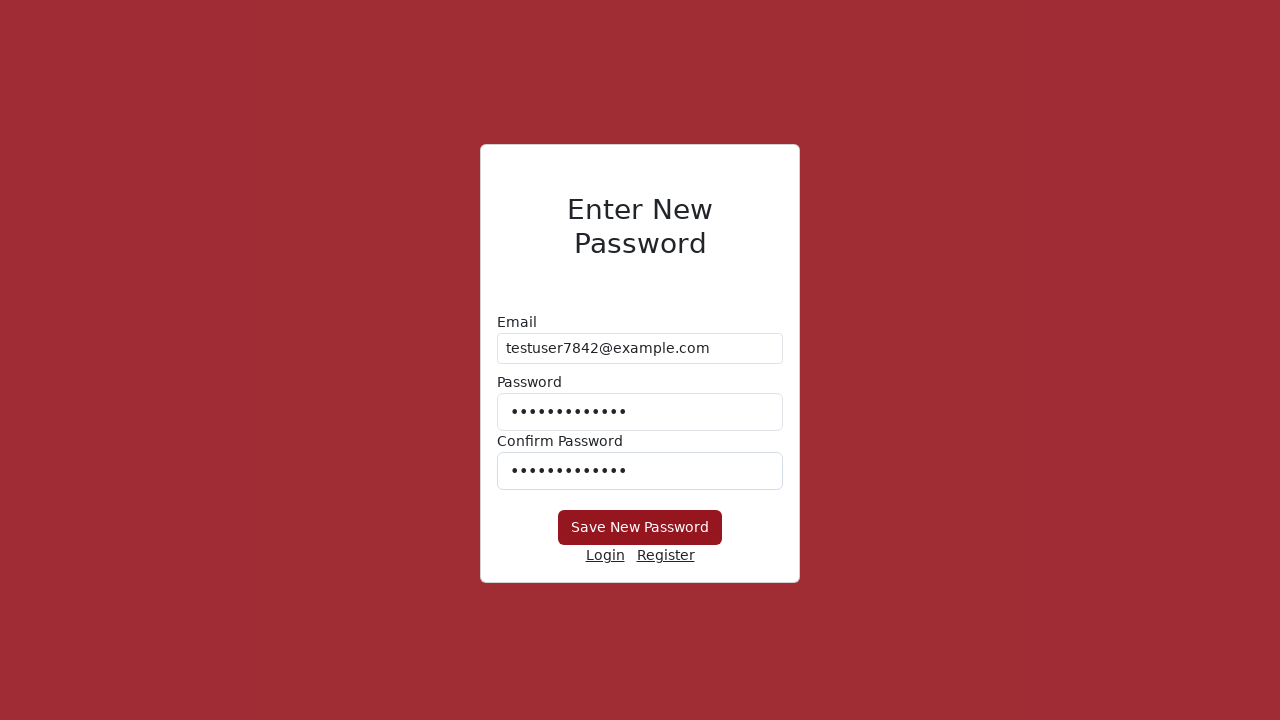

Waited for network to become idle after password reset submission
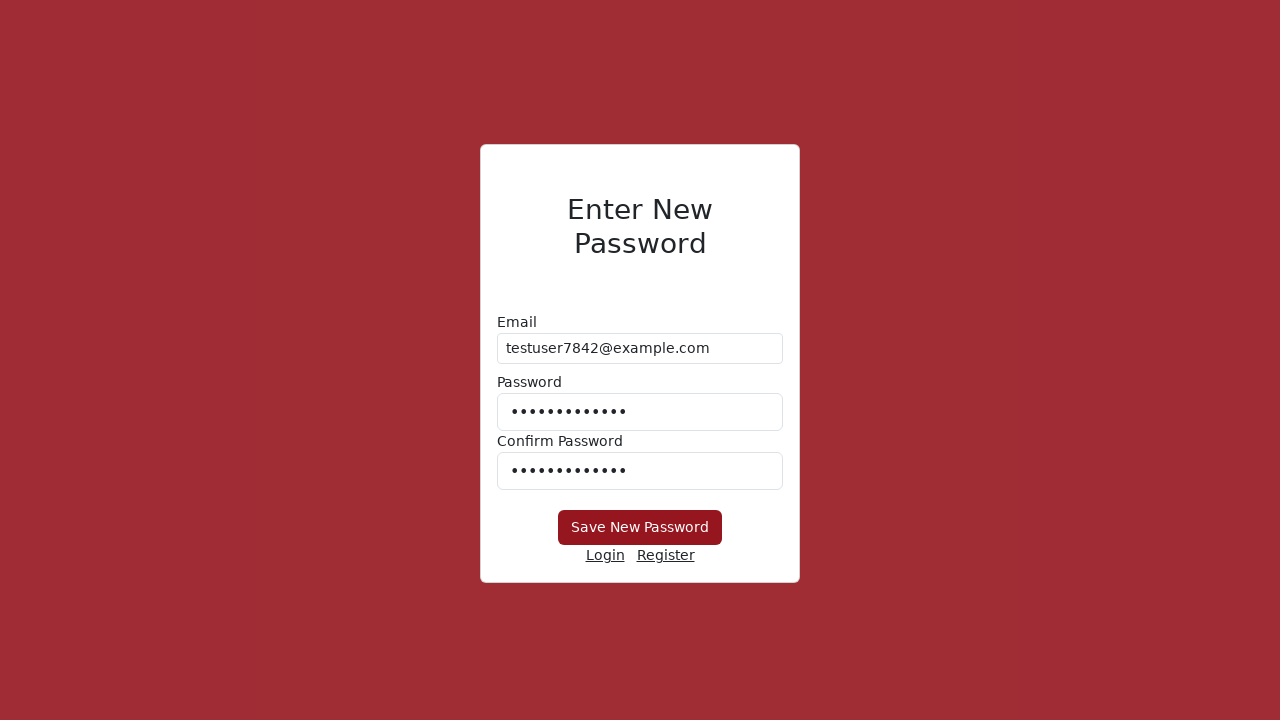

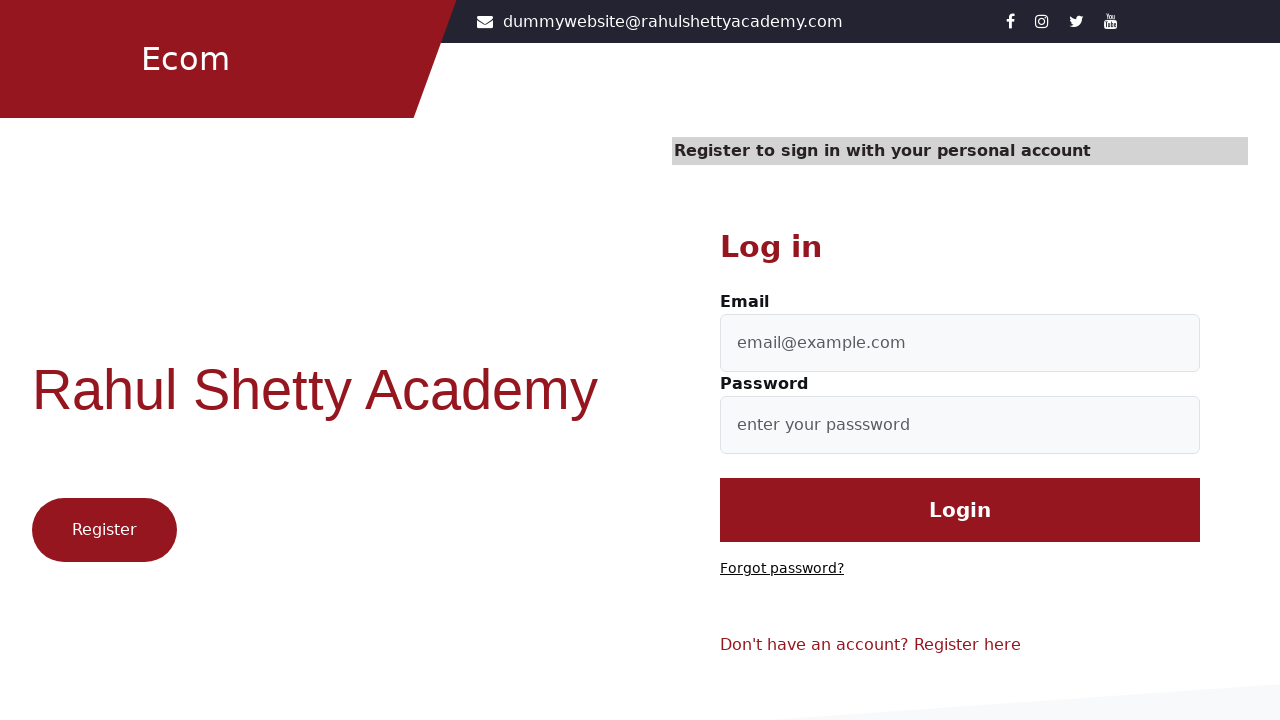